Tests flight search functionality by entering Istanbul as departure and Los Angeles as arrival city

Starting URL: https://flights-app.pages.dev/

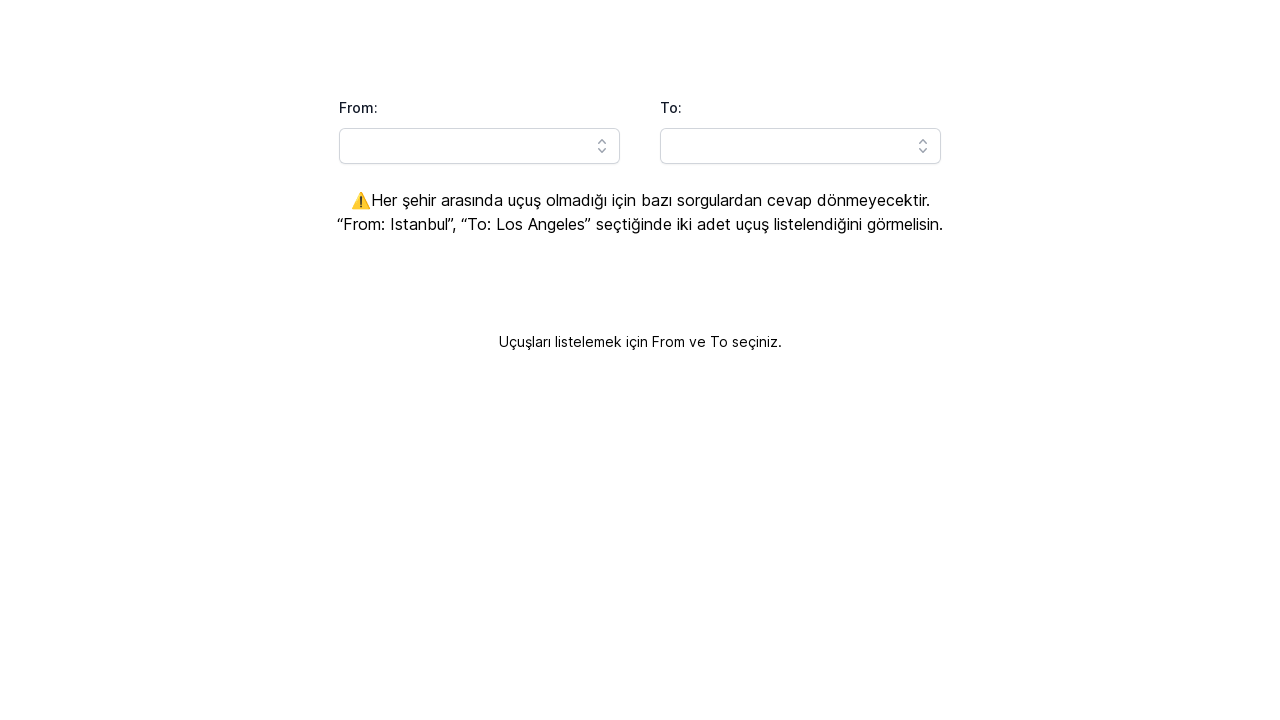

Clicked on departure city field at (480, 146) on #headlessui-combobox-input-\:Rq9lla\:
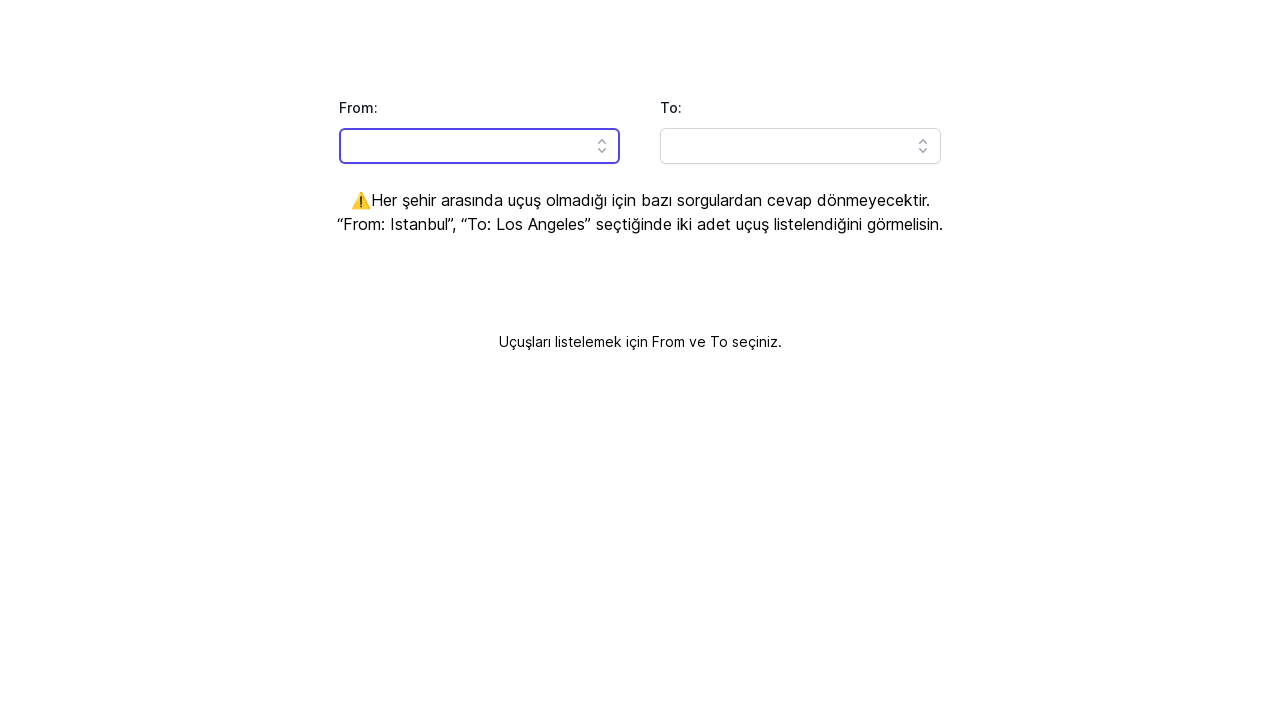

Entered 'Istanbul' as departure city on #headlessui-combobox-input-\:Rq9lla\:
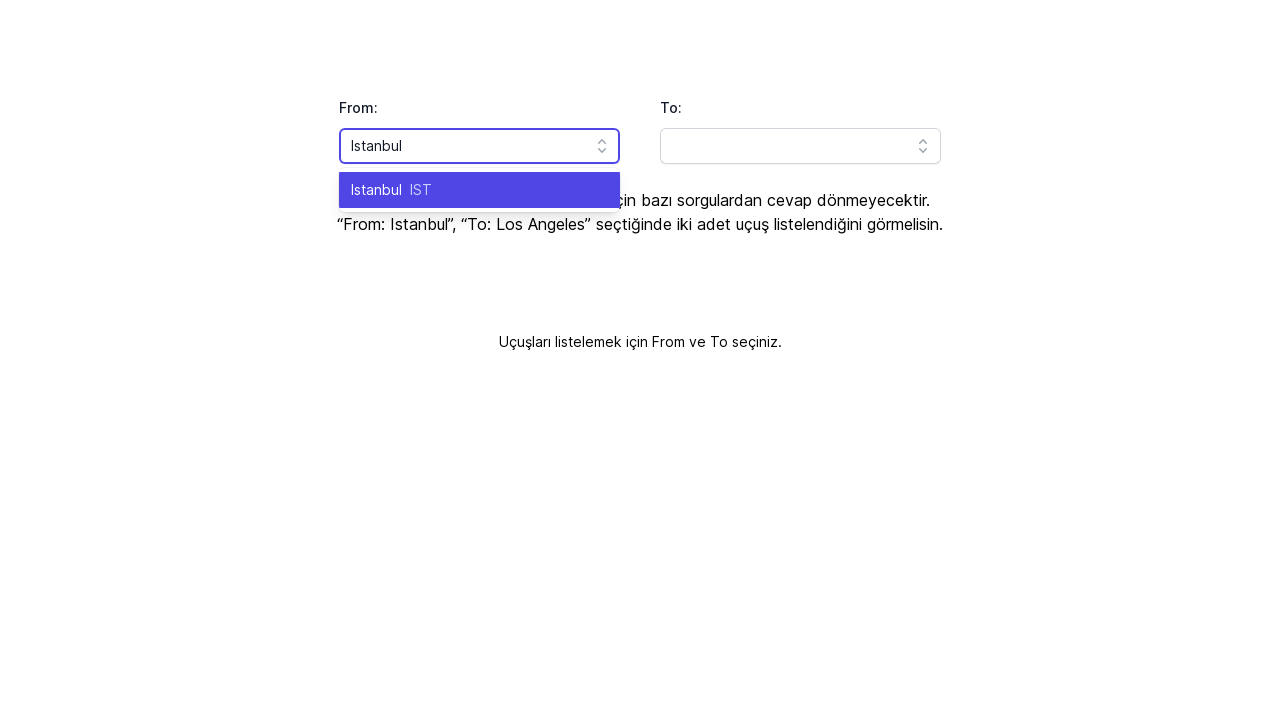

Confirmed Istanbul departure city selection at (468, 190) on div.flex
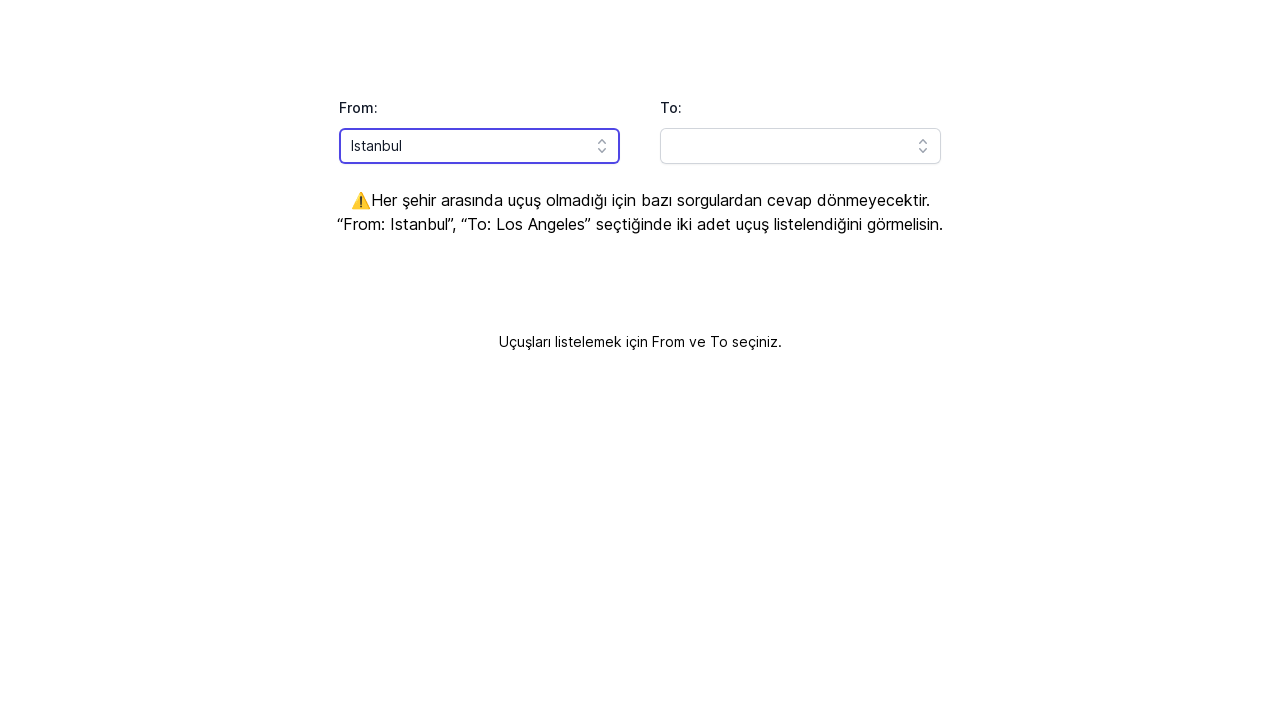

Clicked on arrival city field at (800, 146) on #headlessui-combobox-input-\:Rqhlla\:
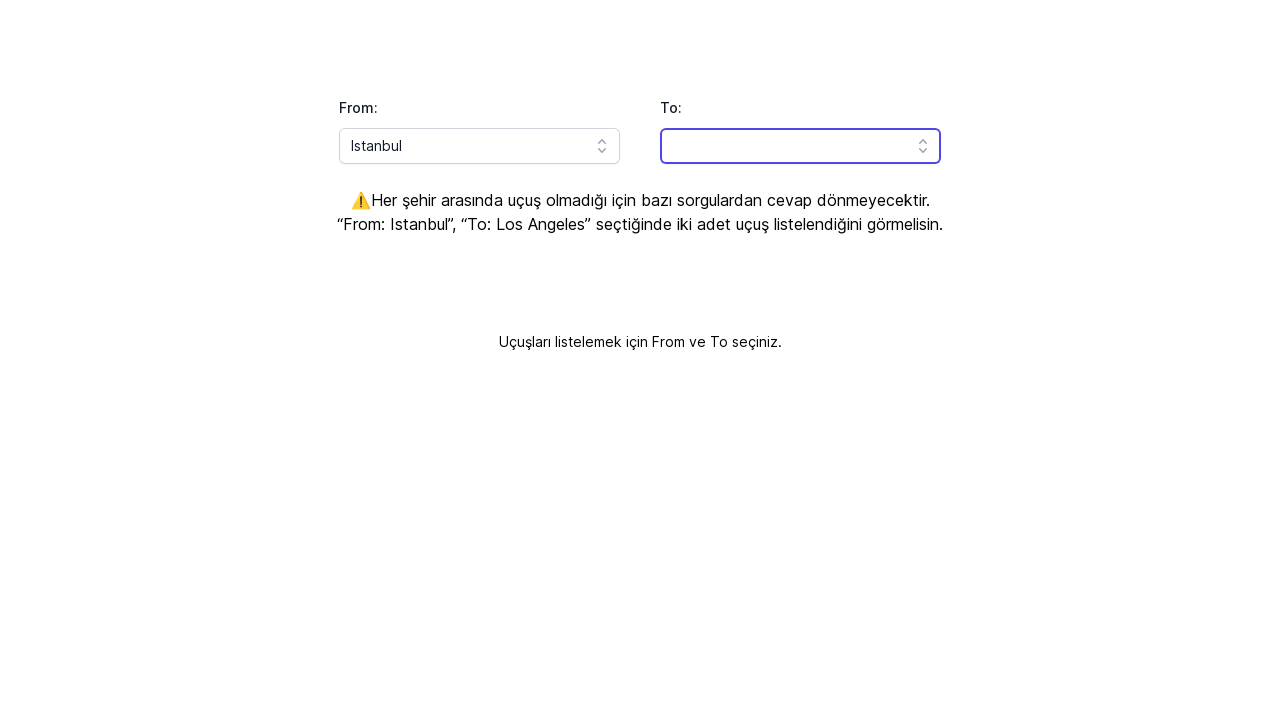

Entered 'Los Angeles' as arrival city on #headlessui-combobox-input-\:Rqhlla\:
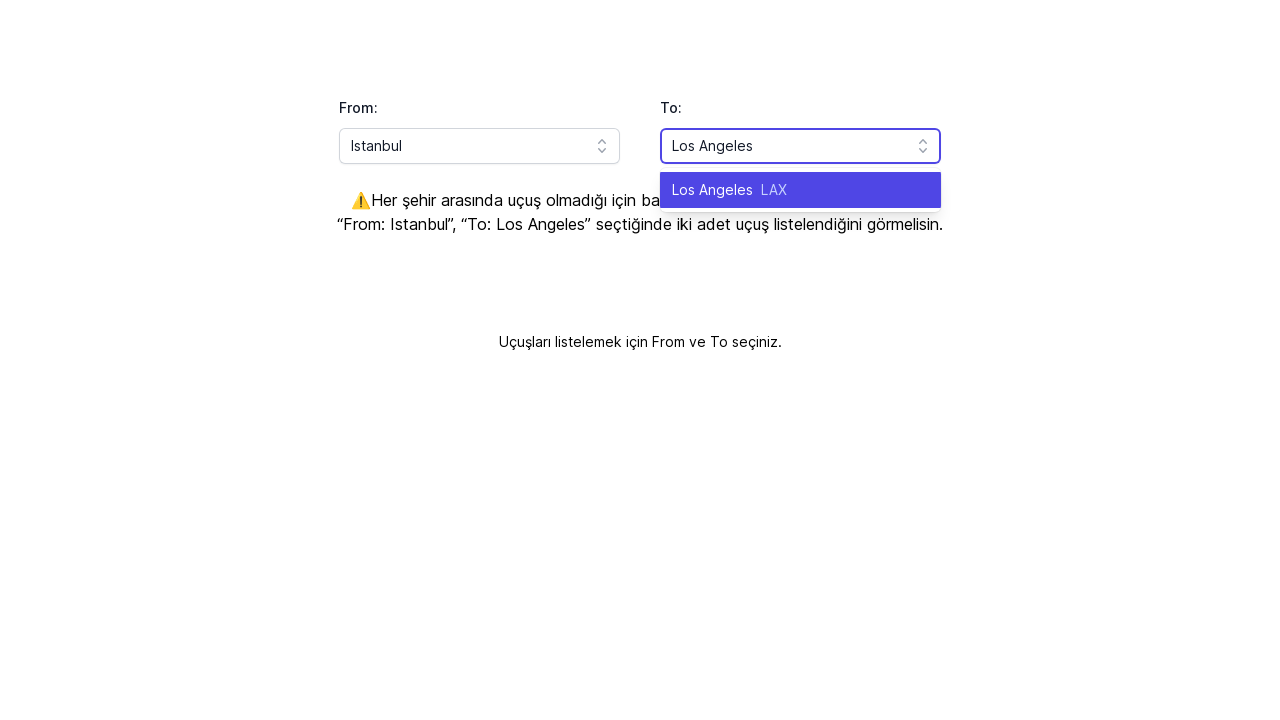

Confirmed Los Angeles arrival city selection at (788, 190) on div.flex
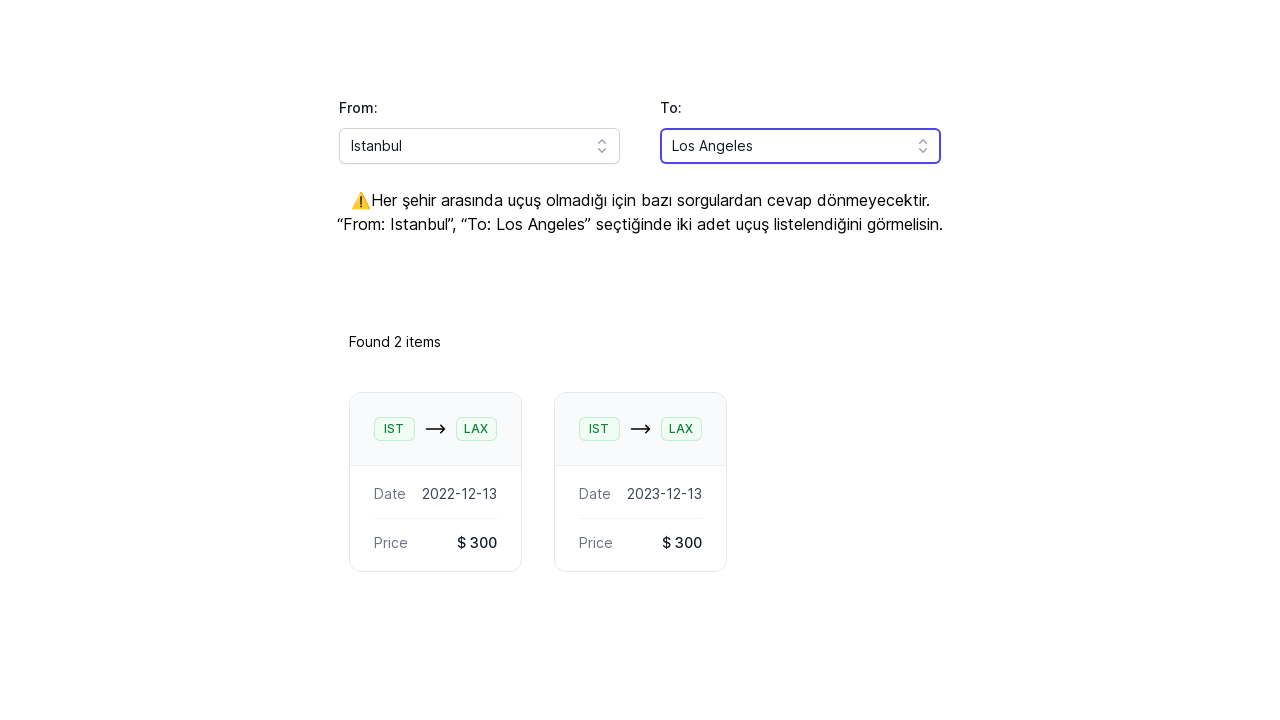

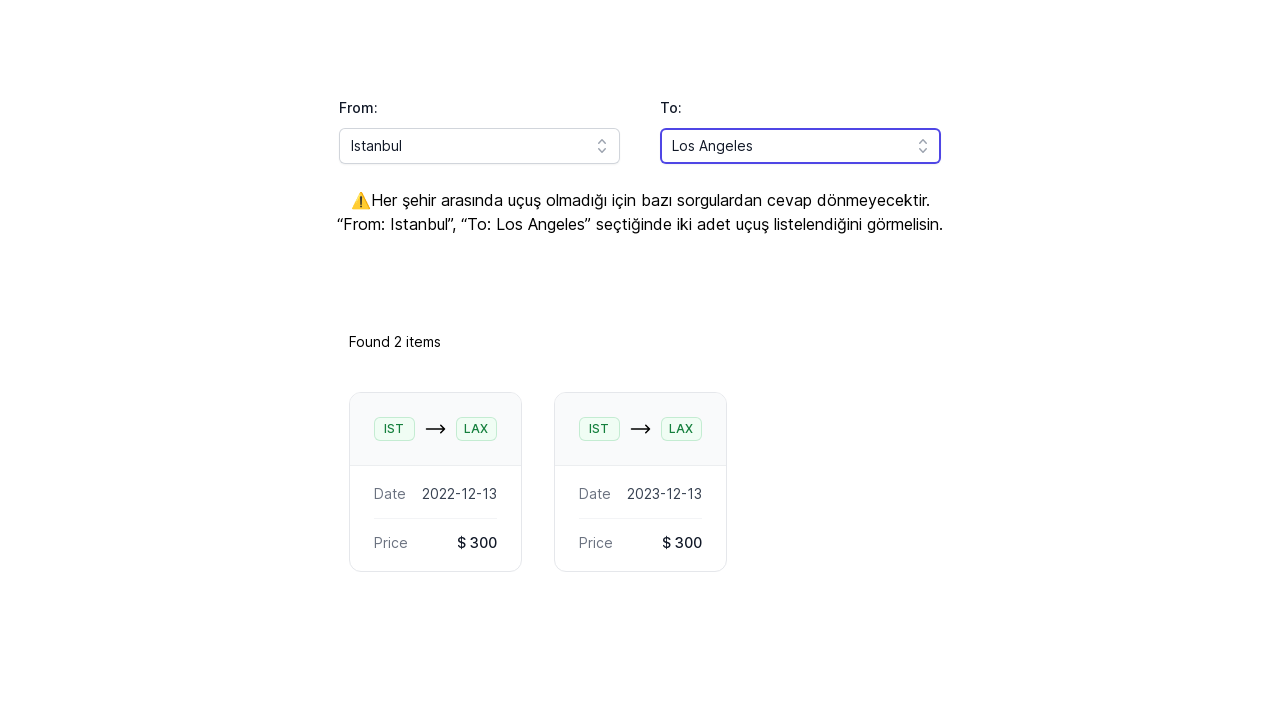